Tests that the 'complete all' checkbox updates its state correctly when individual items are completed or cleared.

Starting URL: https://demo.playwright.dev/todomvc

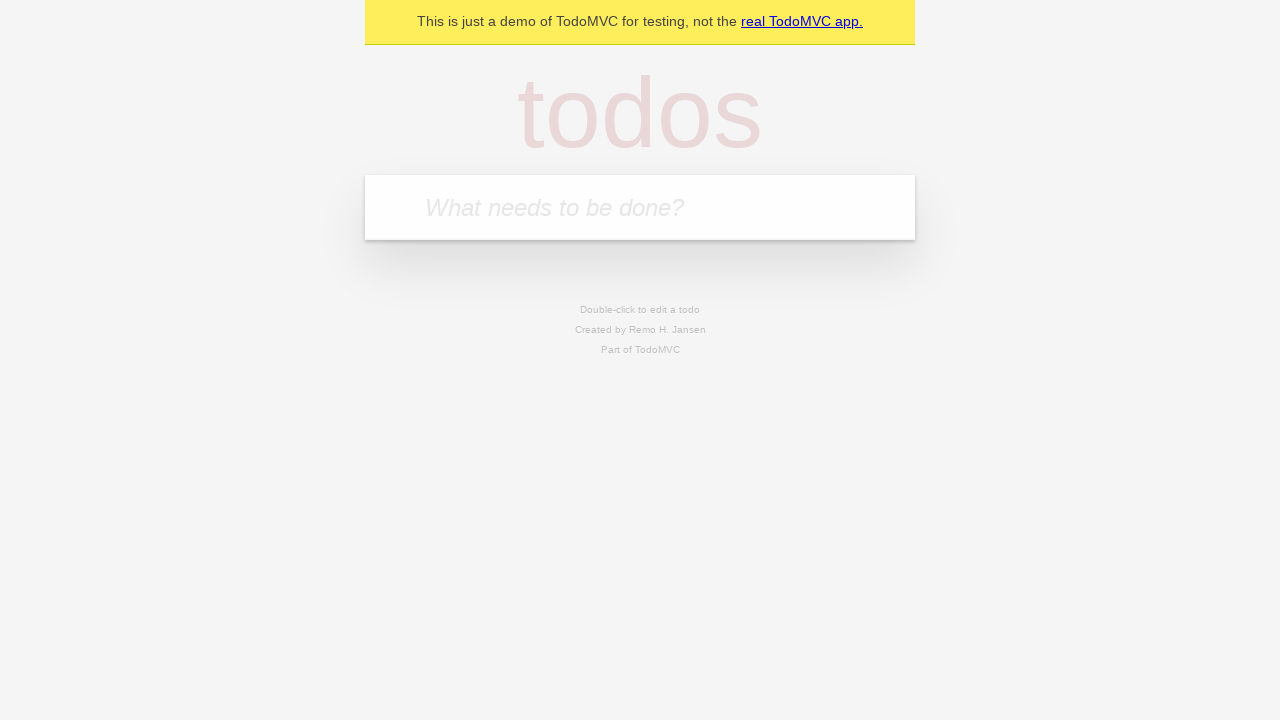

Filled todo input with 'buy some cheese' on internal:attr=[placeholder="What needs to be done?"i]
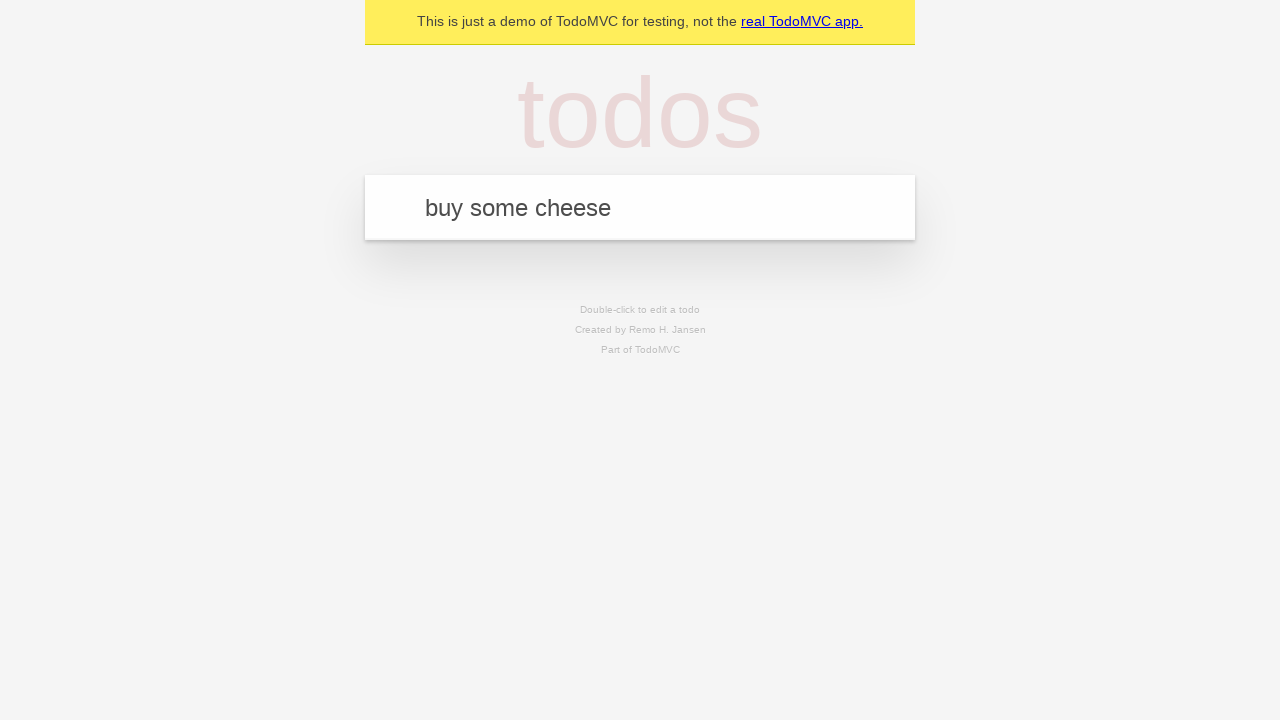

Pressed Enter to add first todo on internal:attr=[placeholder="What needs to be done?"i]
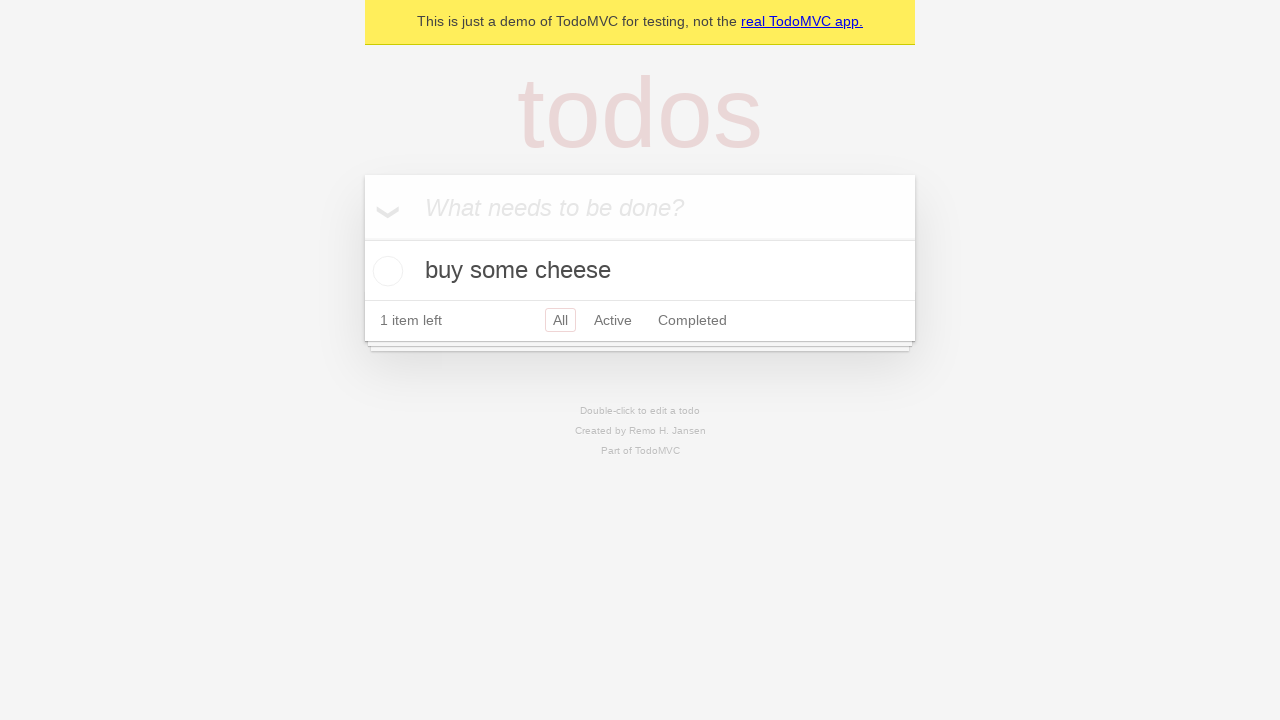

Filled todo input with 'feed the cat' on internal:attr=[placeholder="What needs to be done?"i]
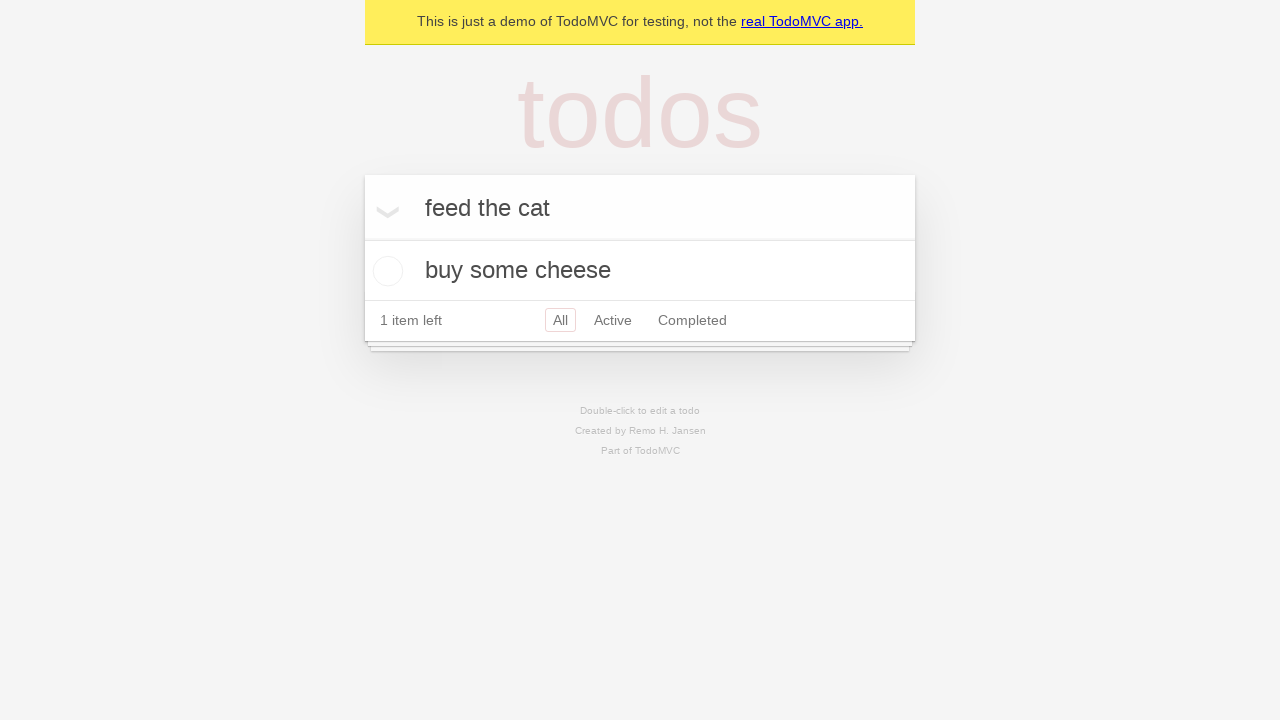

Pressed Enter to add second todo on internal:attr=[placeholder="What needs to be done?"i]
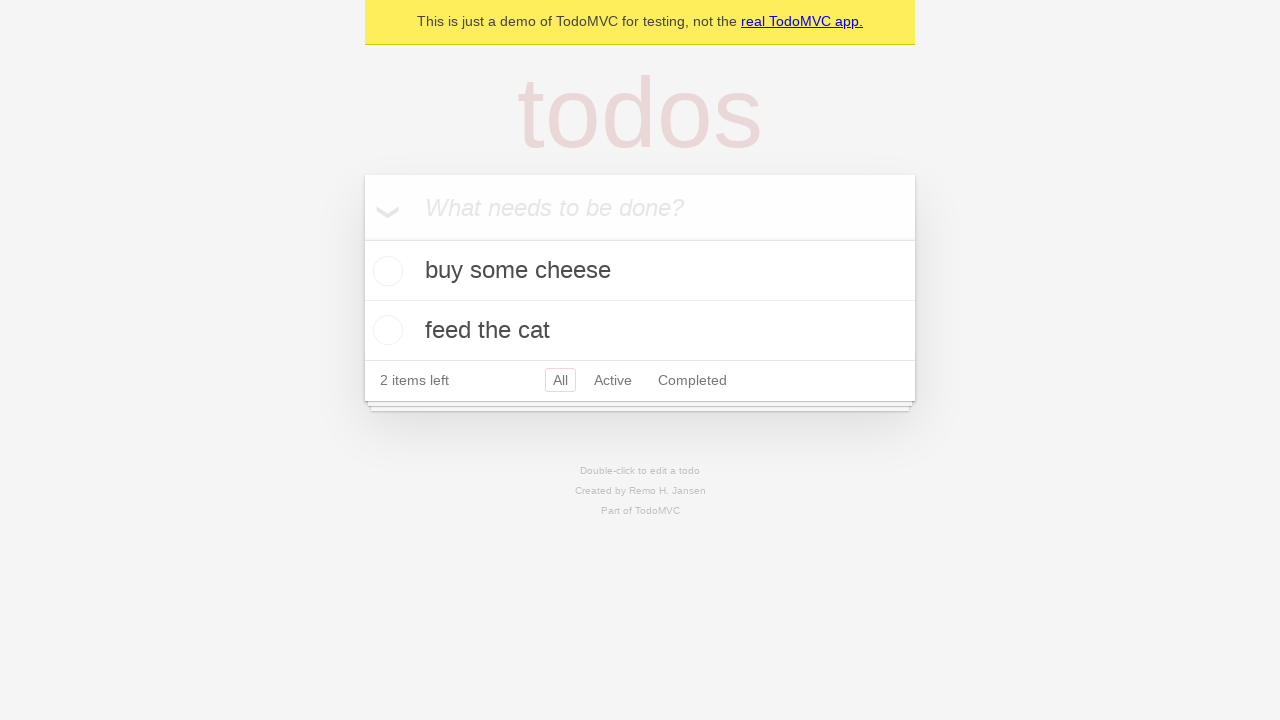

Filled todo input with 'book a doctors appointment' on internal:attr=[placeholder="What needs to be done?"i]
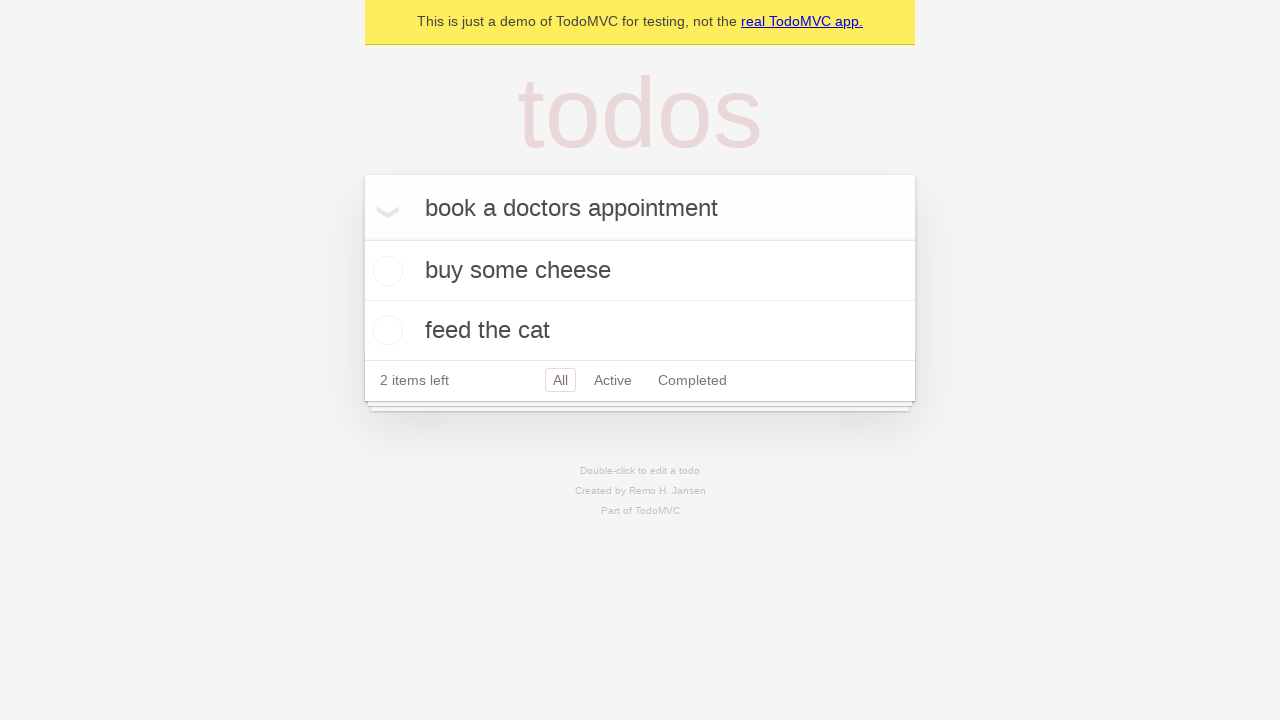

Pressed Enter to add third todo on internal:attr=[placeholder="What needs to be done?"i]
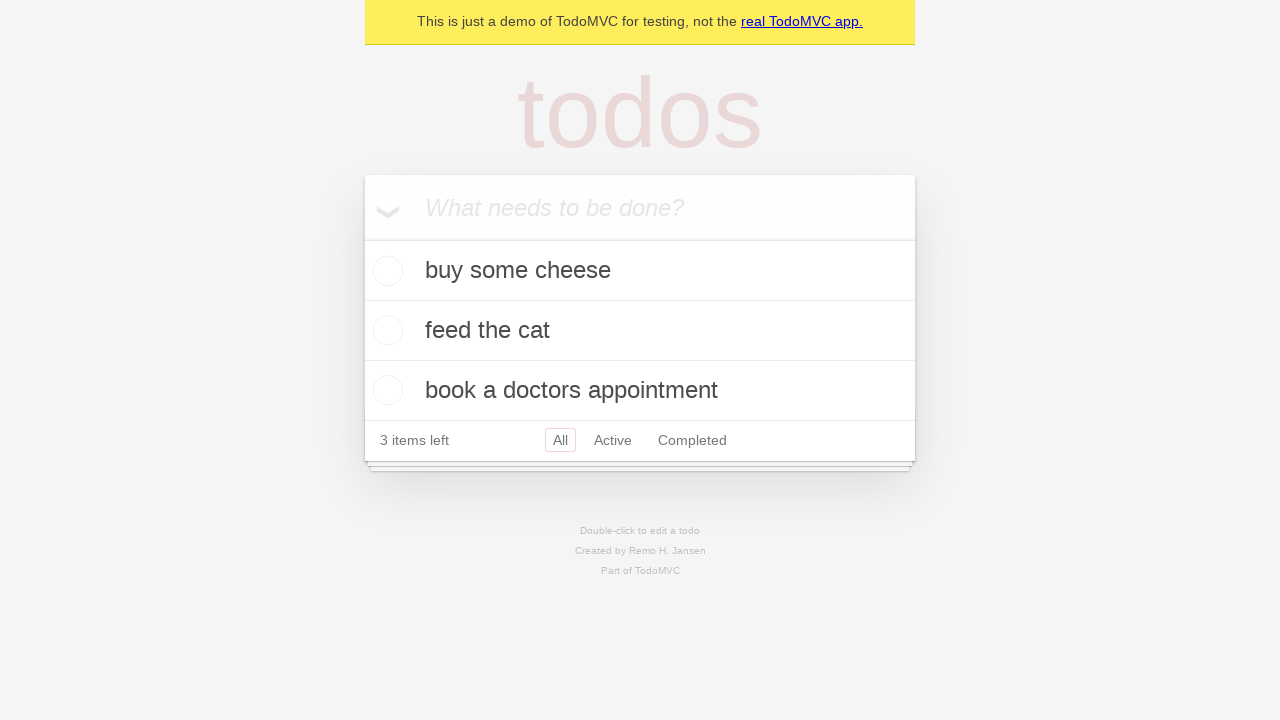

Checked 'Mark all as complete' checkbox to complete all todos at (362, 238) on internal:label="Mark all as complete"i
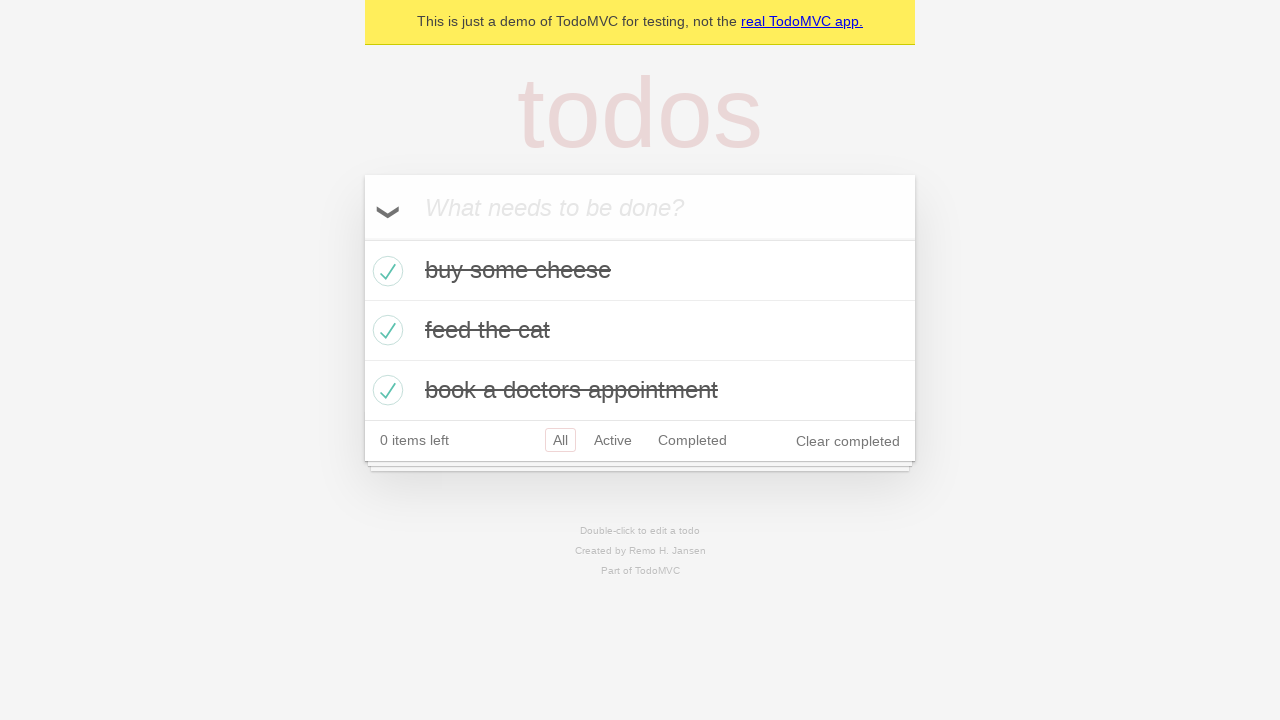

Unchecked the first todo item, which should update 'Mark all as complete' state at (385, 271) on internal:testid=[data-testid="todo-item"s] >> nth=0 >> internal:role=checkbox
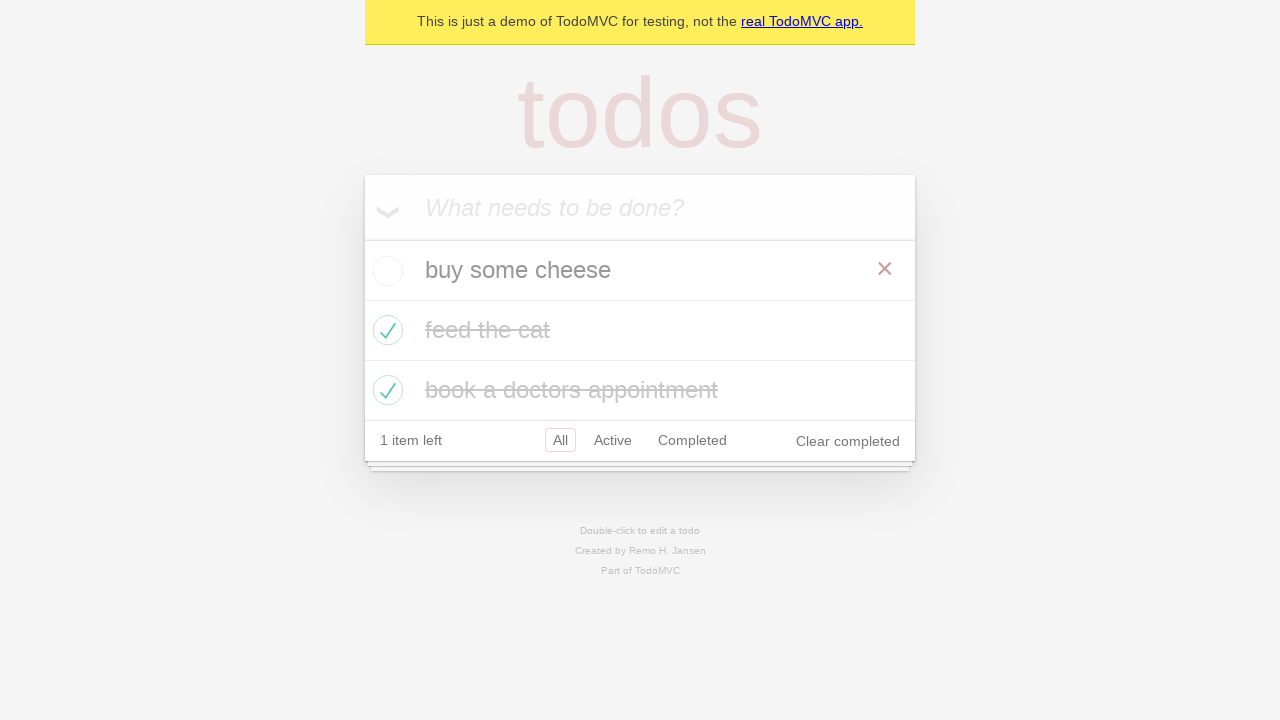

Rechecked the first todo item, which should update 'Mark all as complete' state at (385, 271) on internal:testid=[data-testid="todo-item"s] >> nth=0 >> internal:role=checkbox
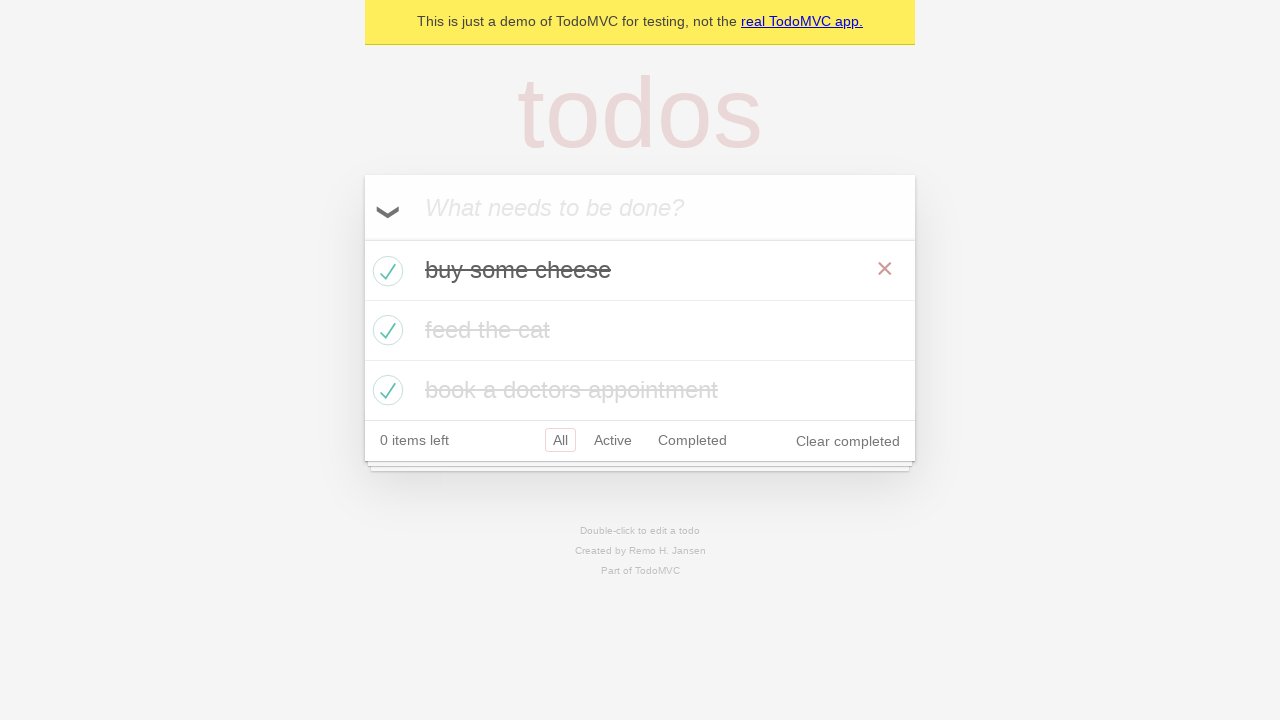

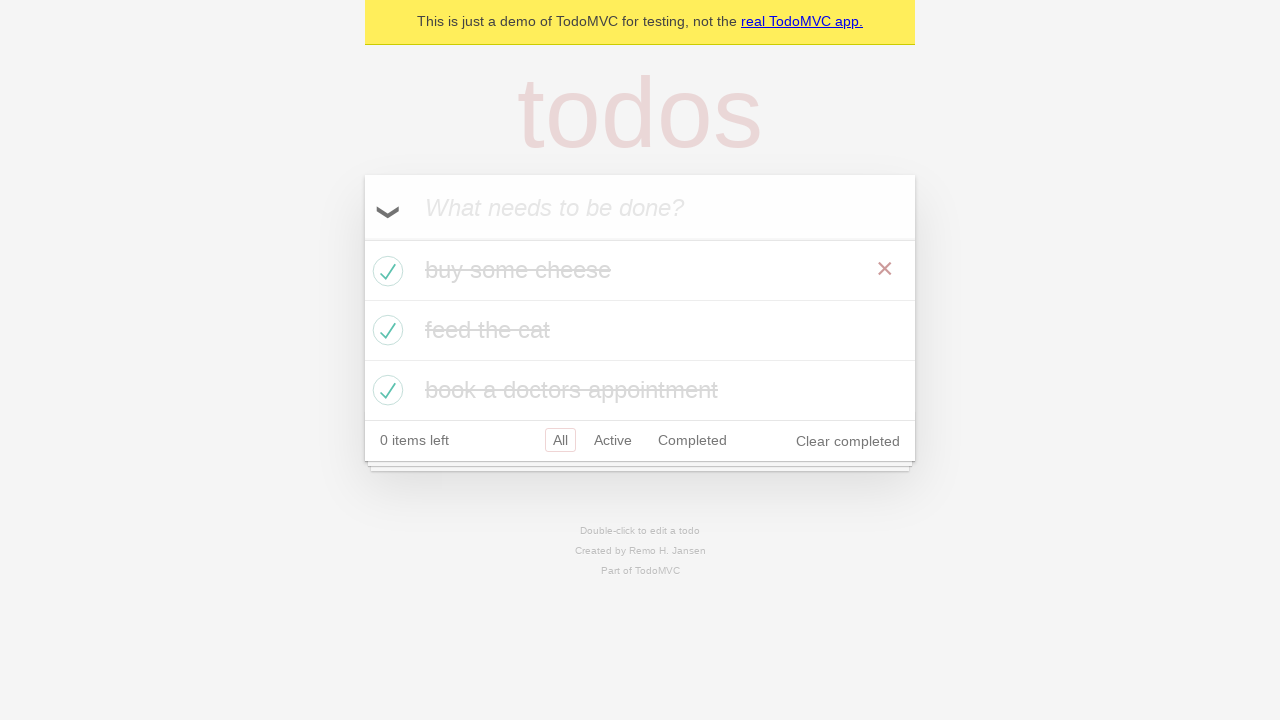